Tests JavaScript alert handling by clicking a button to trigger an alert, reading its text, and accepting it

Starting URL: https://the-internet.herokuapp.com/javascript_alerts

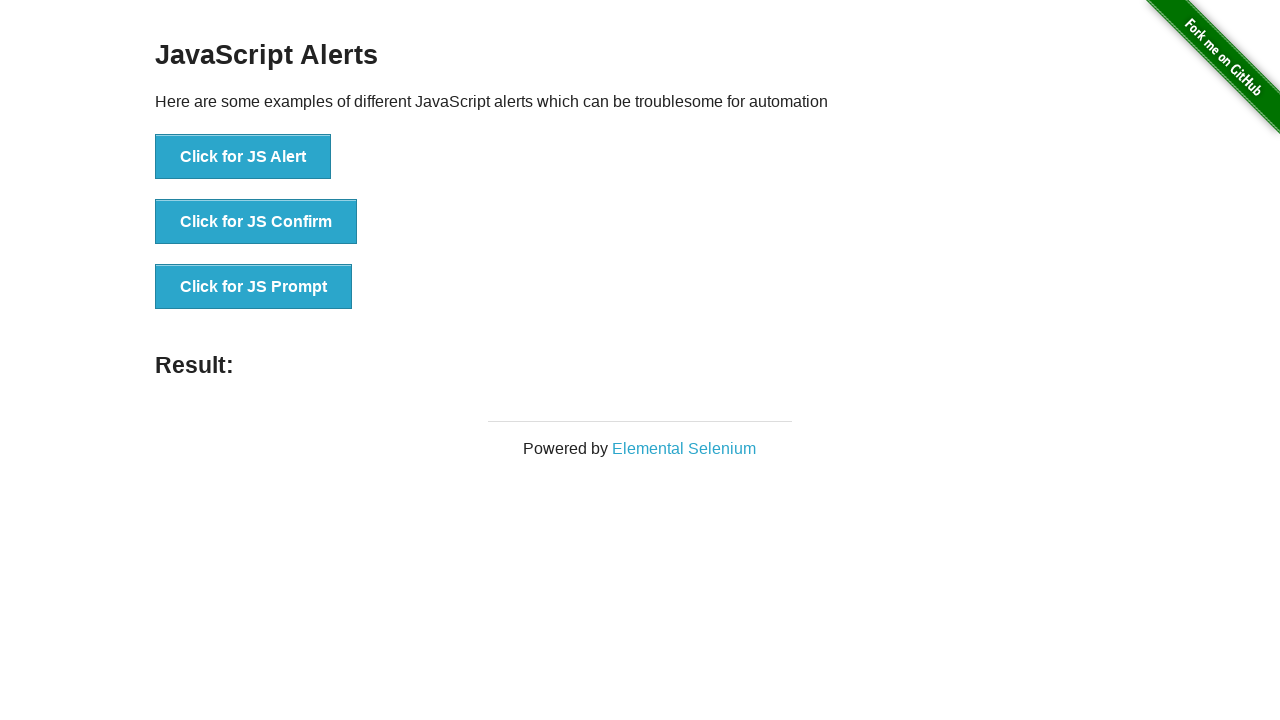

Clicked button to trigger JavaScript alert at (243, 157) on xpath=//button[text()='Click for JS Alert']
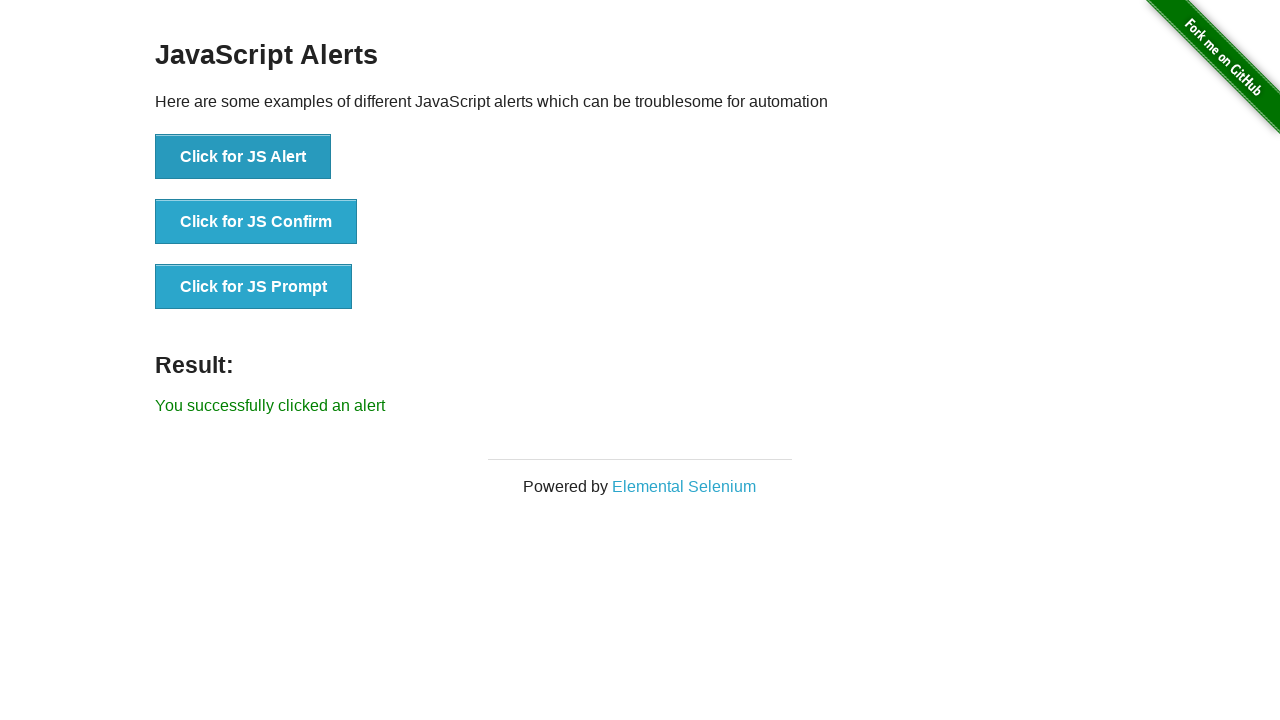

Set up dialog handler to accept alert
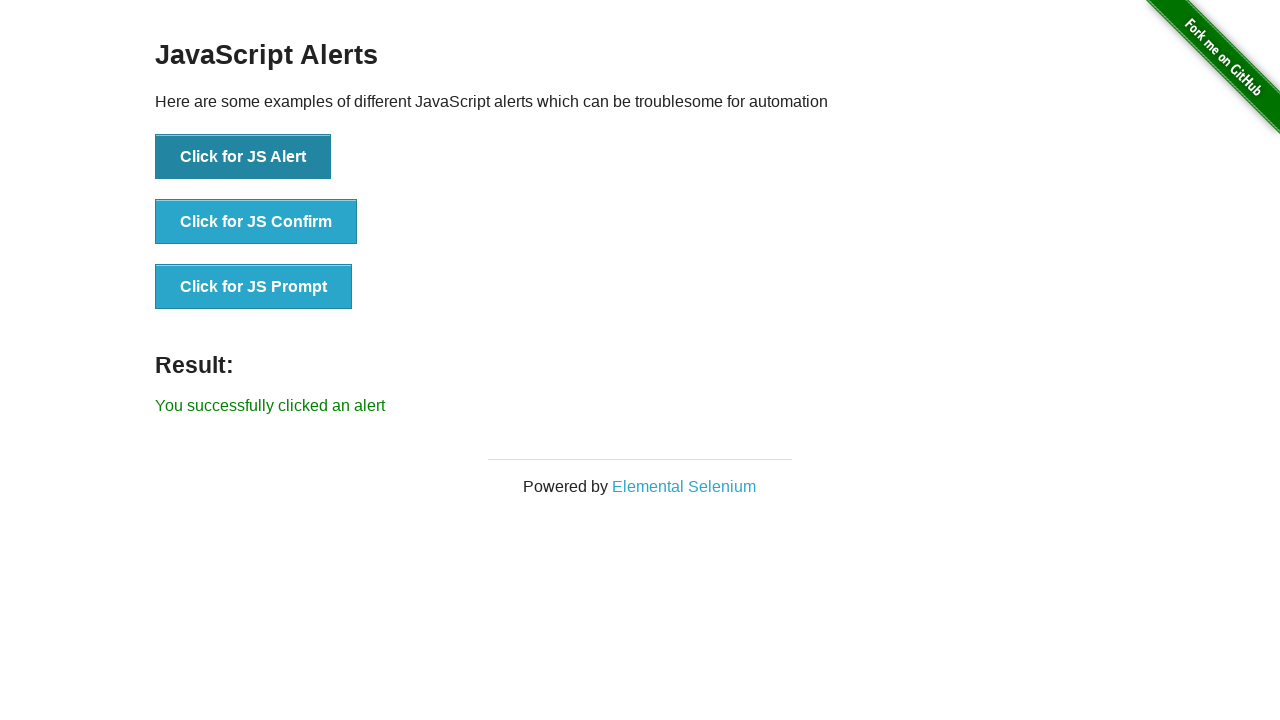

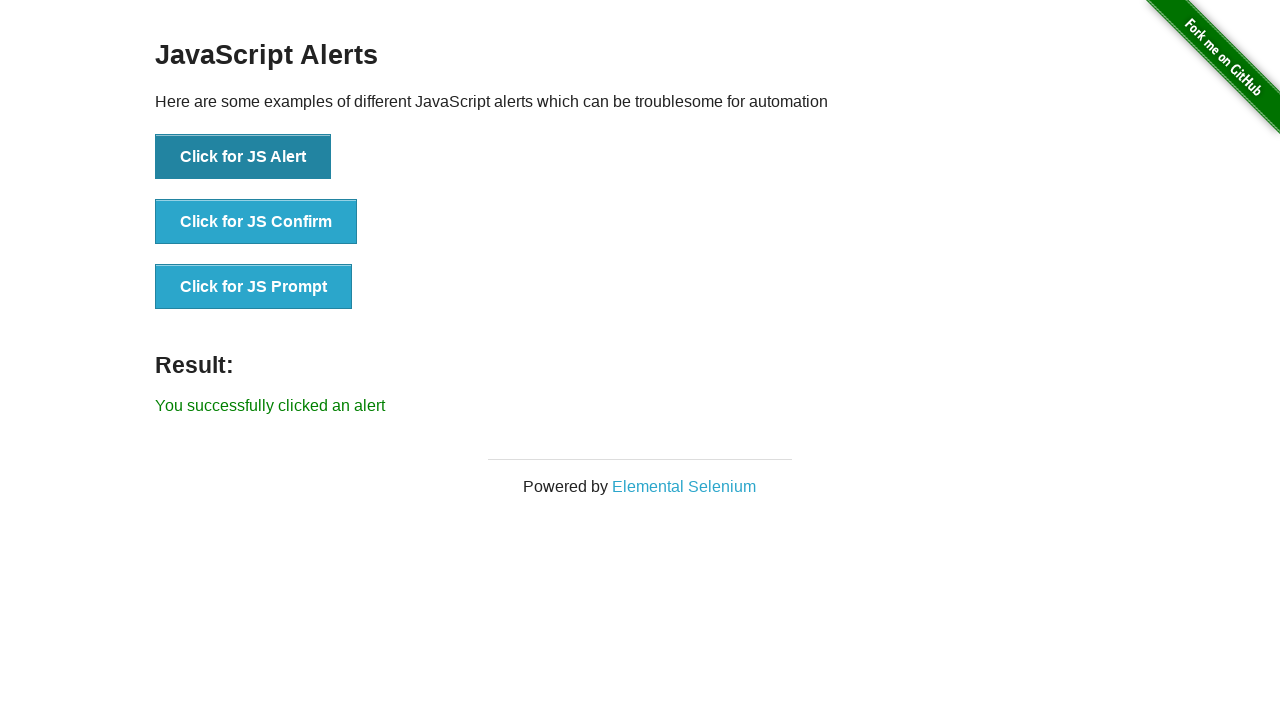